Tests a Skillbox QA module page by clicking a button and verifying that a result text element appears on the screen.

Starting URL: https://lm.skillbox.cc/qa_tester/module01/

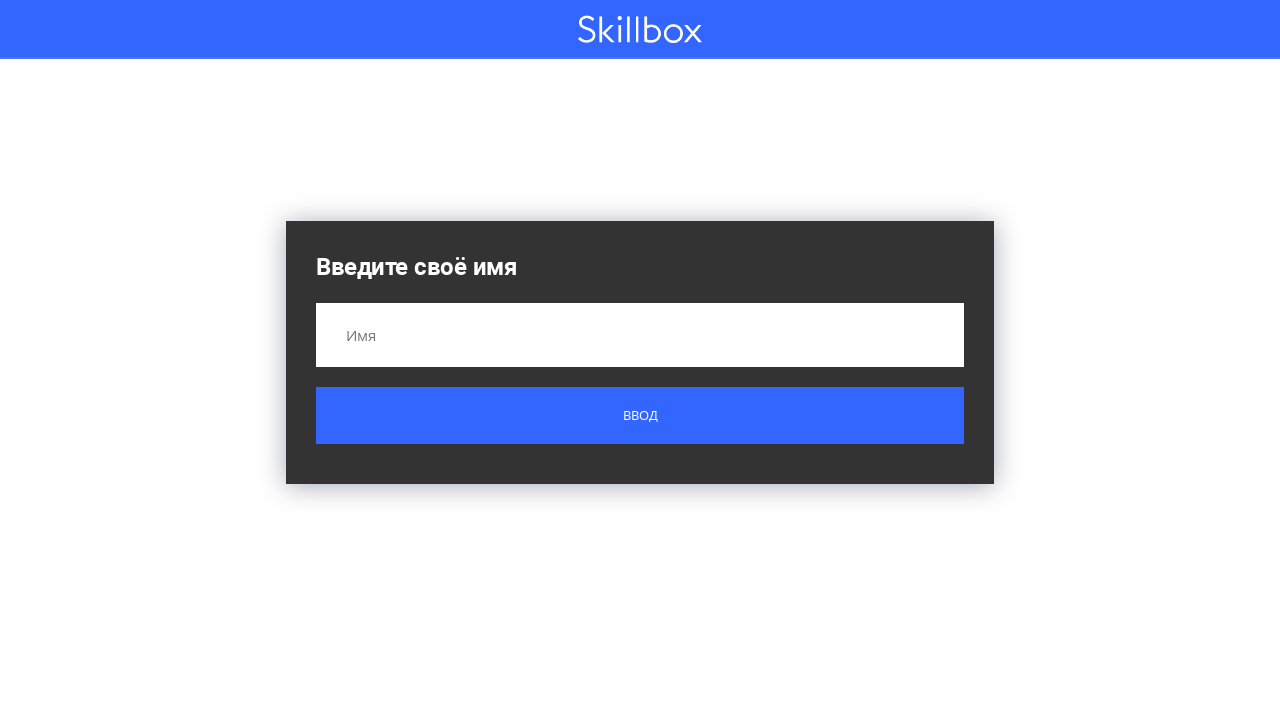

Clicked button on Skillbox QA module page at (640, 416) on .button
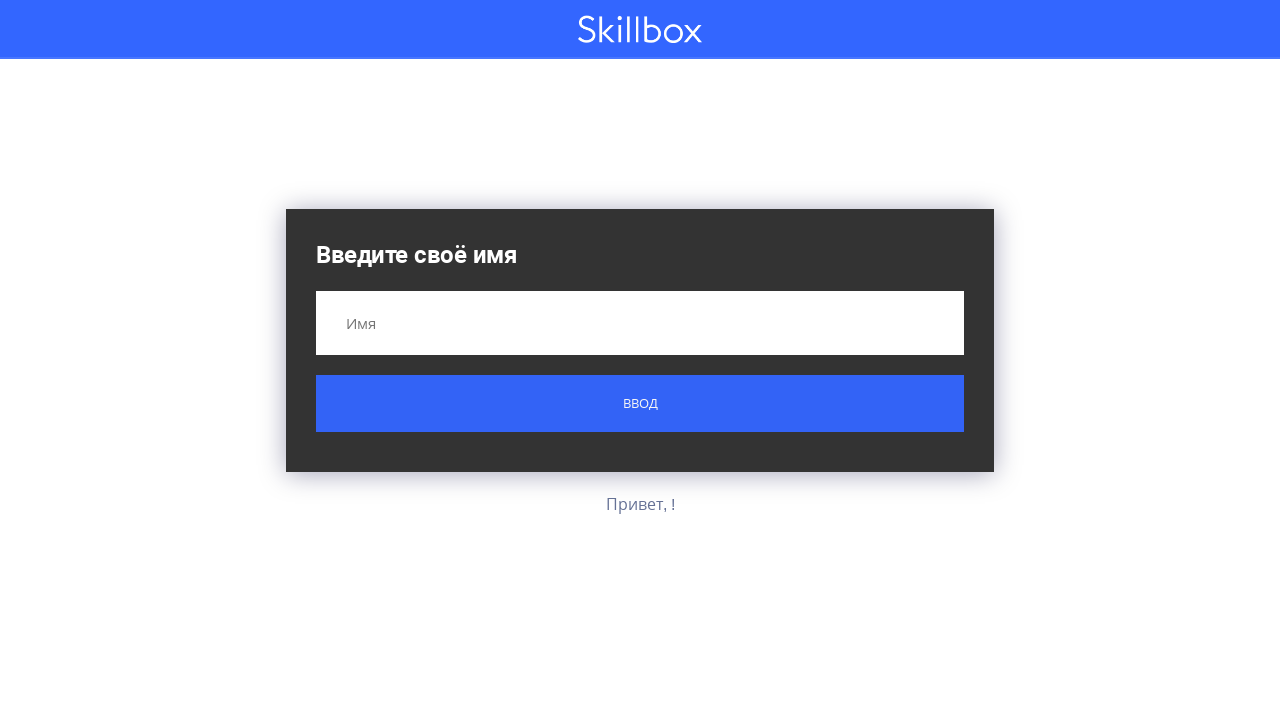

Result text element appeared on screen
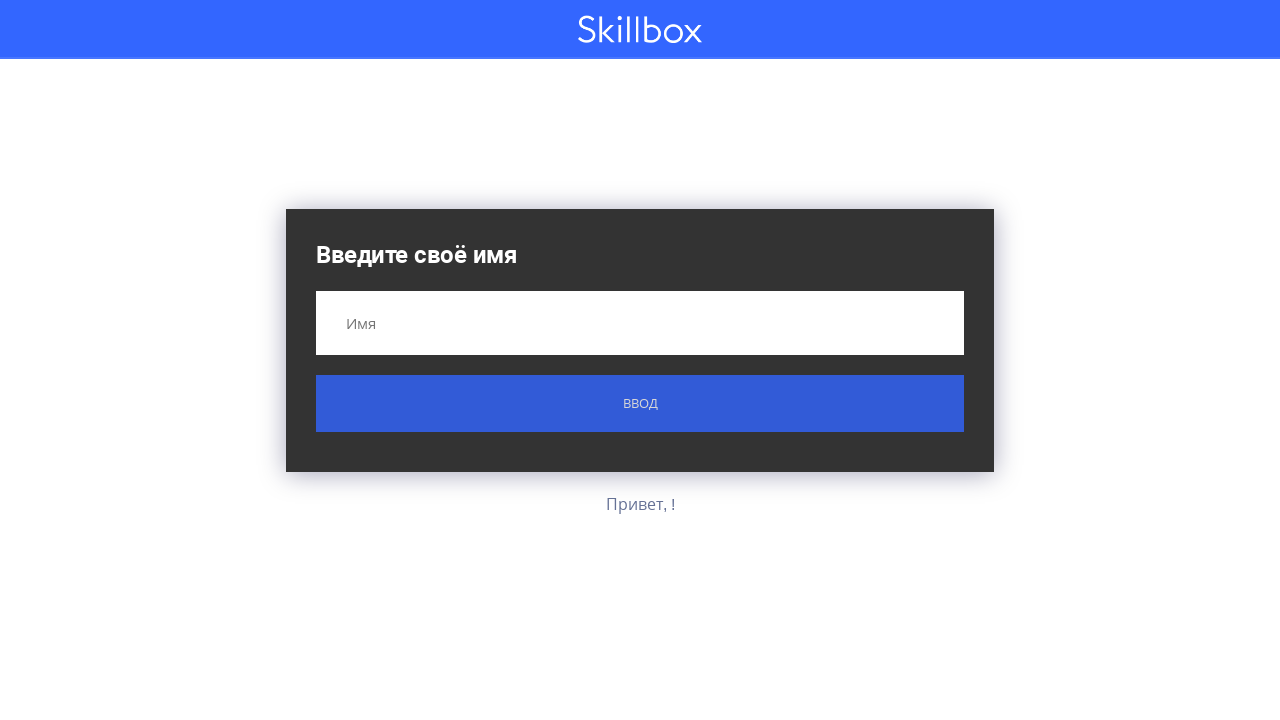

Extracted result text: Привет, !
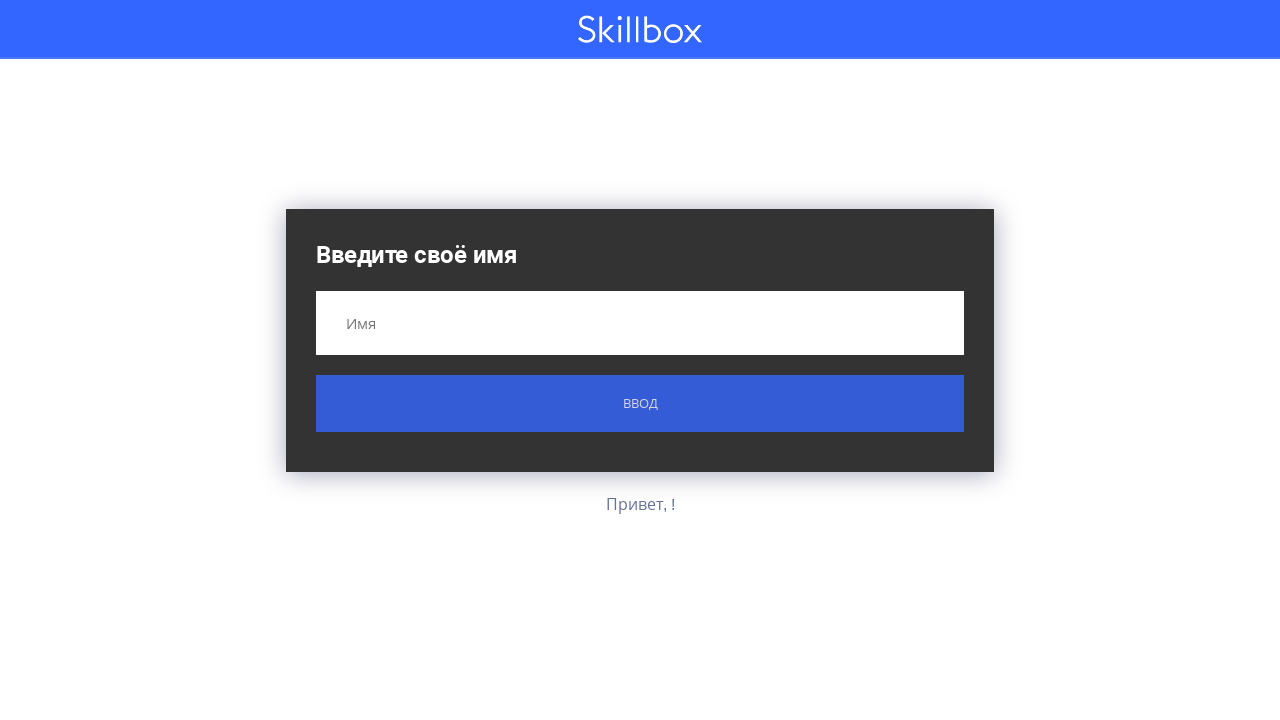

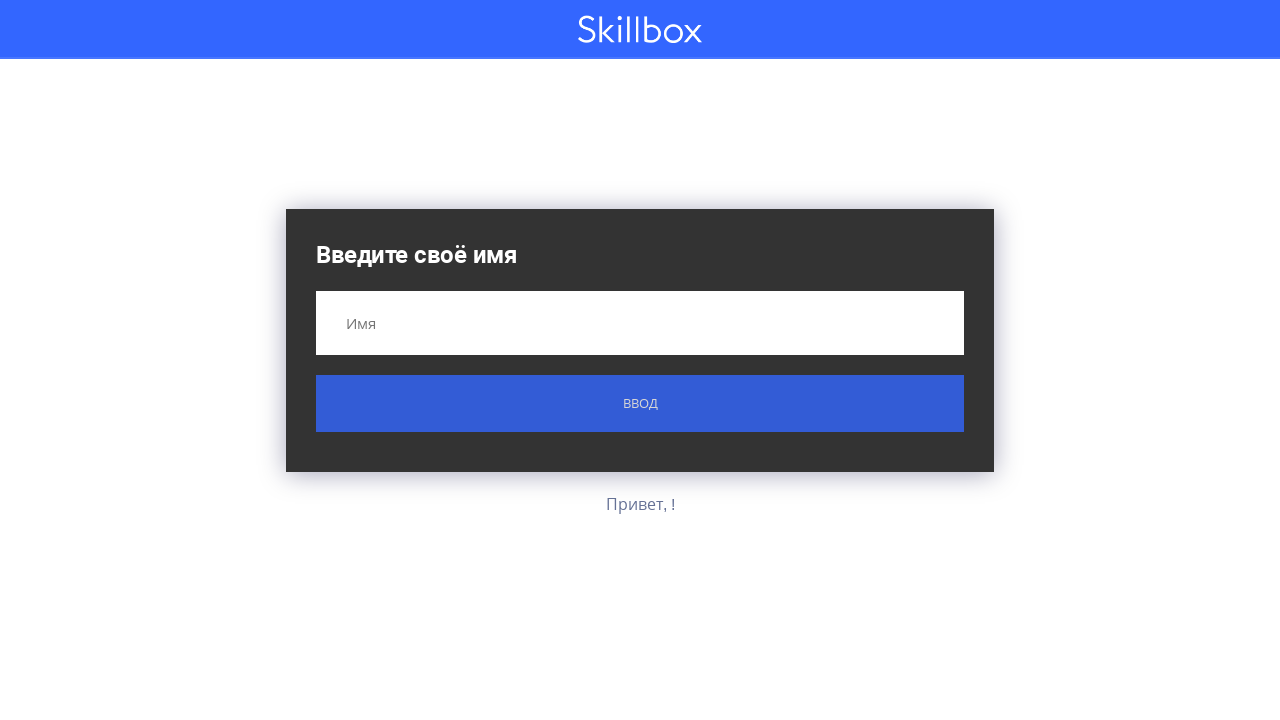